Clicks Prompt Alert button, enters text in the prompt, and accepts it

Starting URL: https://testautomationpractice.blogspot.com/

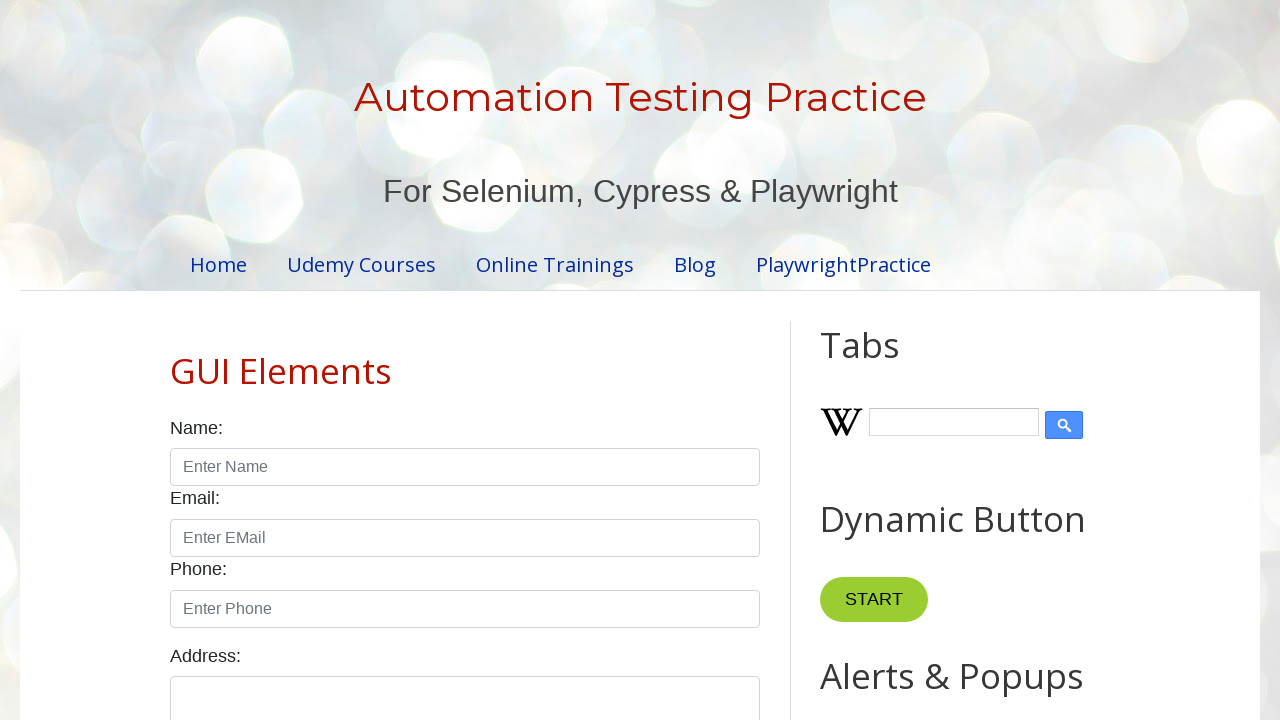

Set up dialog handler to accept prompt with text 'Hi Kumara!......'
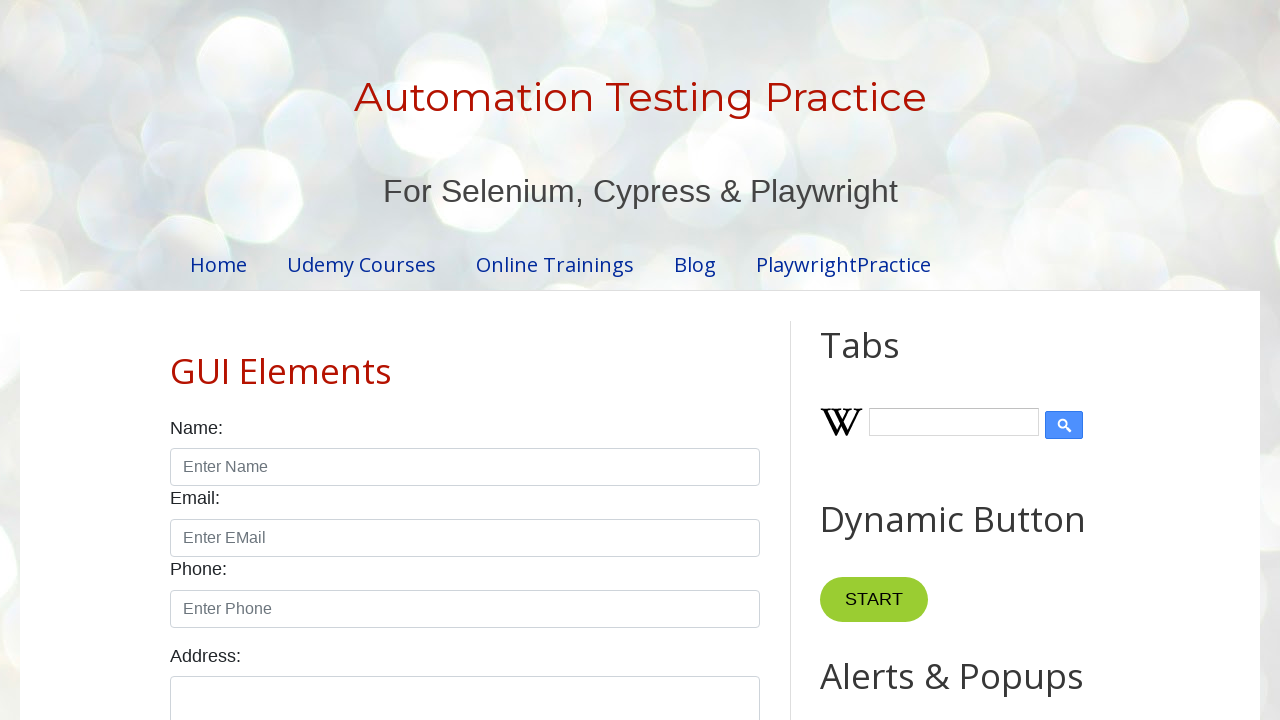

Clicked Prompt Alert button and accepted dialog with text entry at (890, 360) on button:has-text('Prompt Alert')
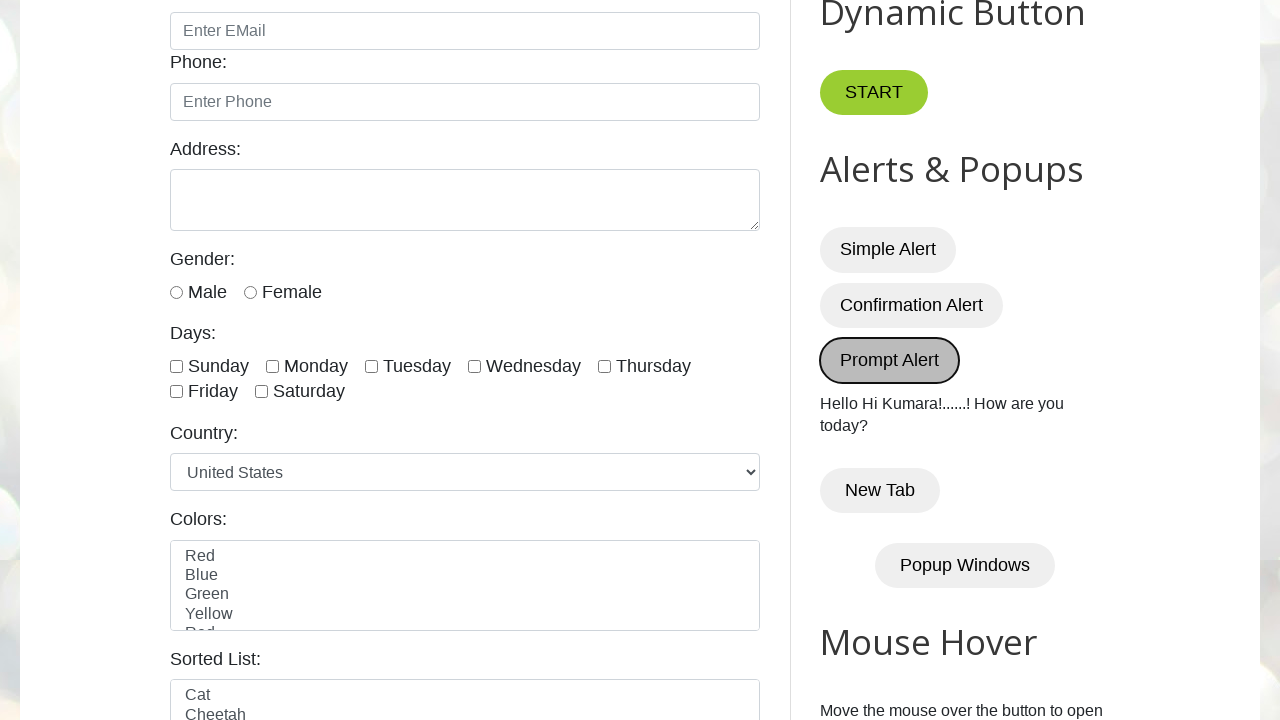

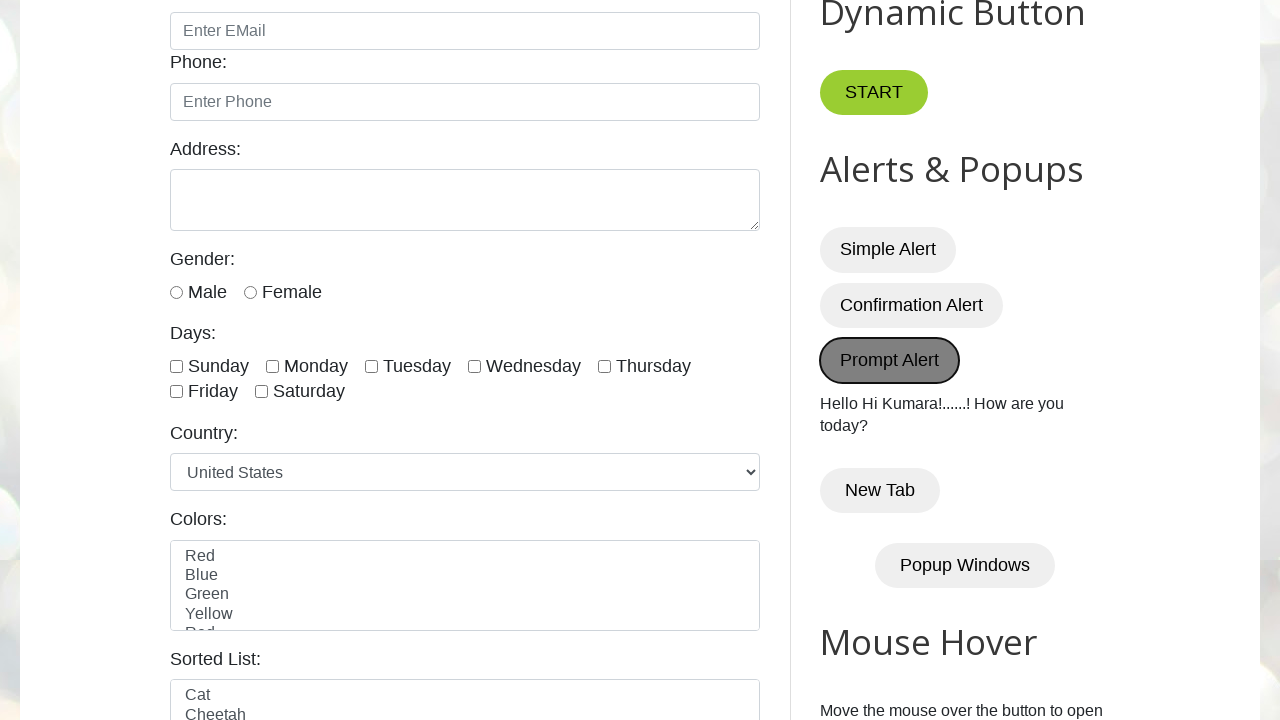